Tests Mercari product search functionality by entering a search keyword for watches, changing the sort order to newest first, and scrolling through the results page.

Starting URL: https://jp.mercari.com/

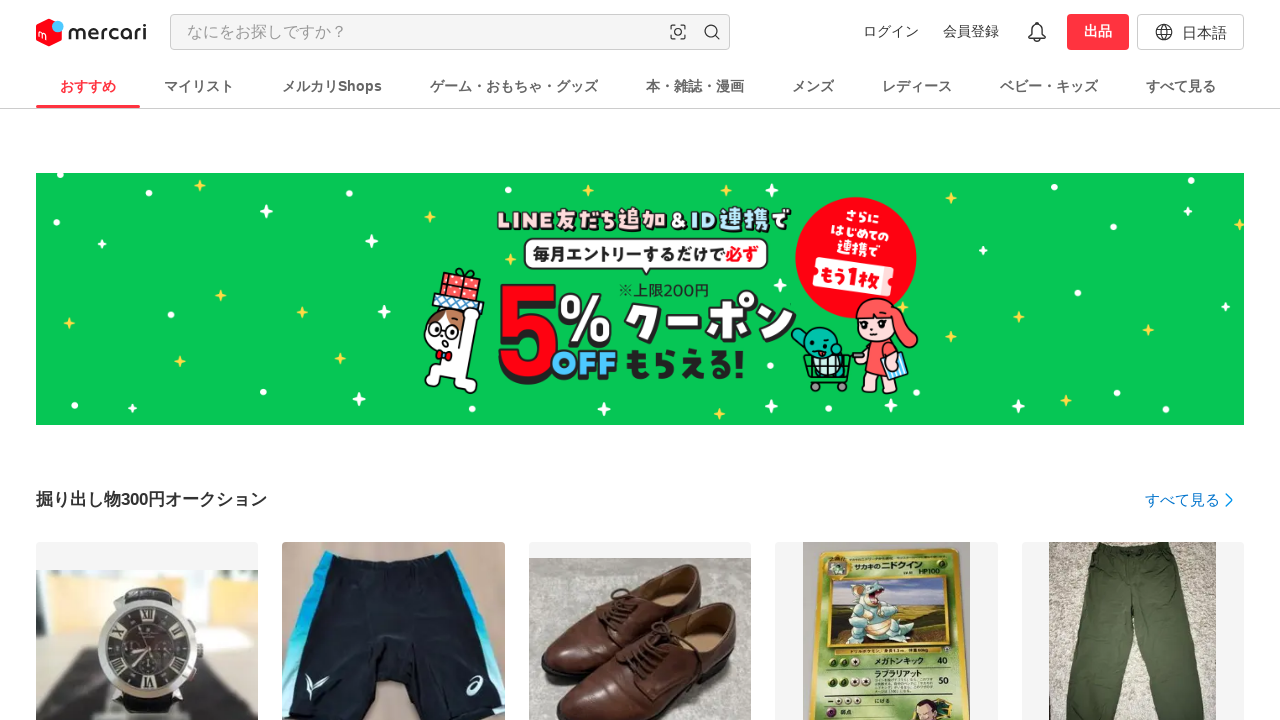

Set viewport size to 1048x1048
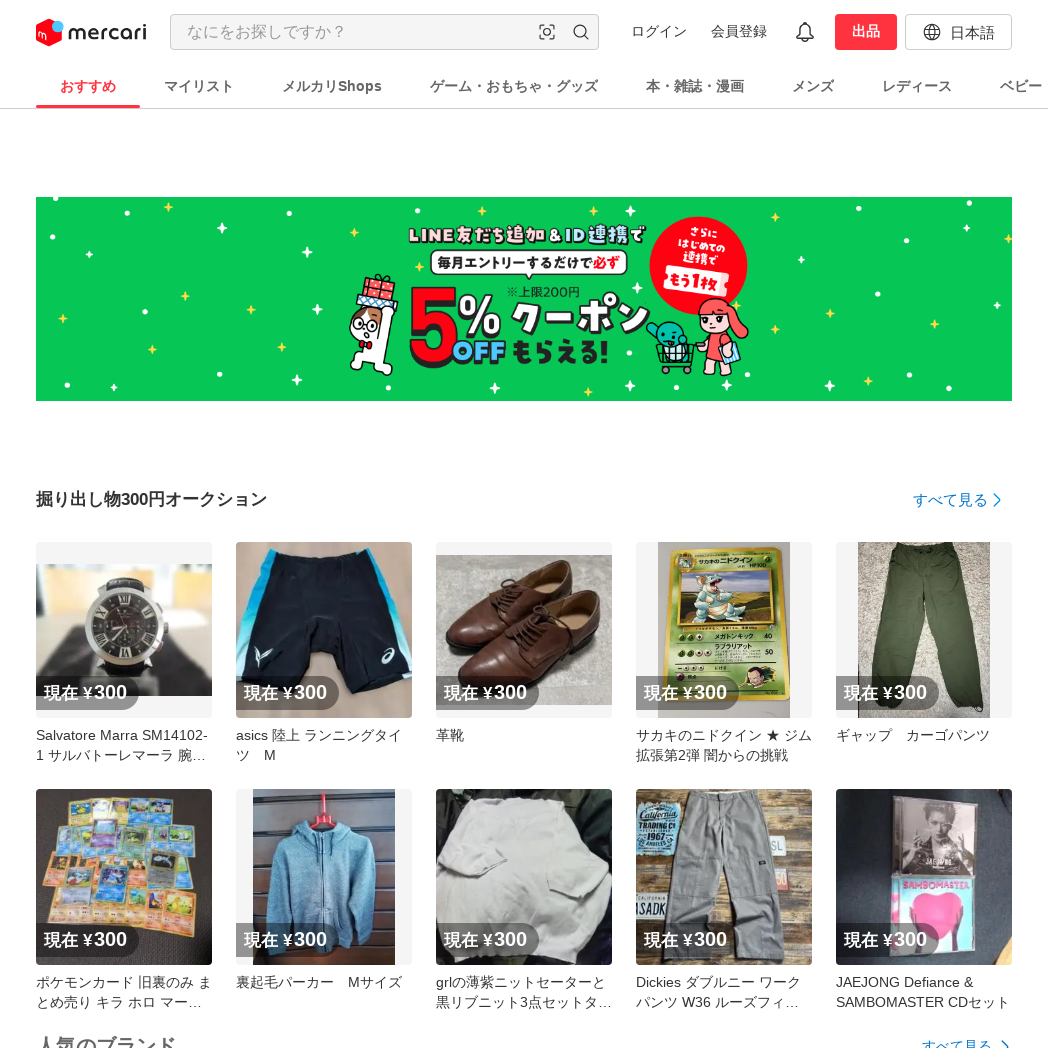

Search input field appeared
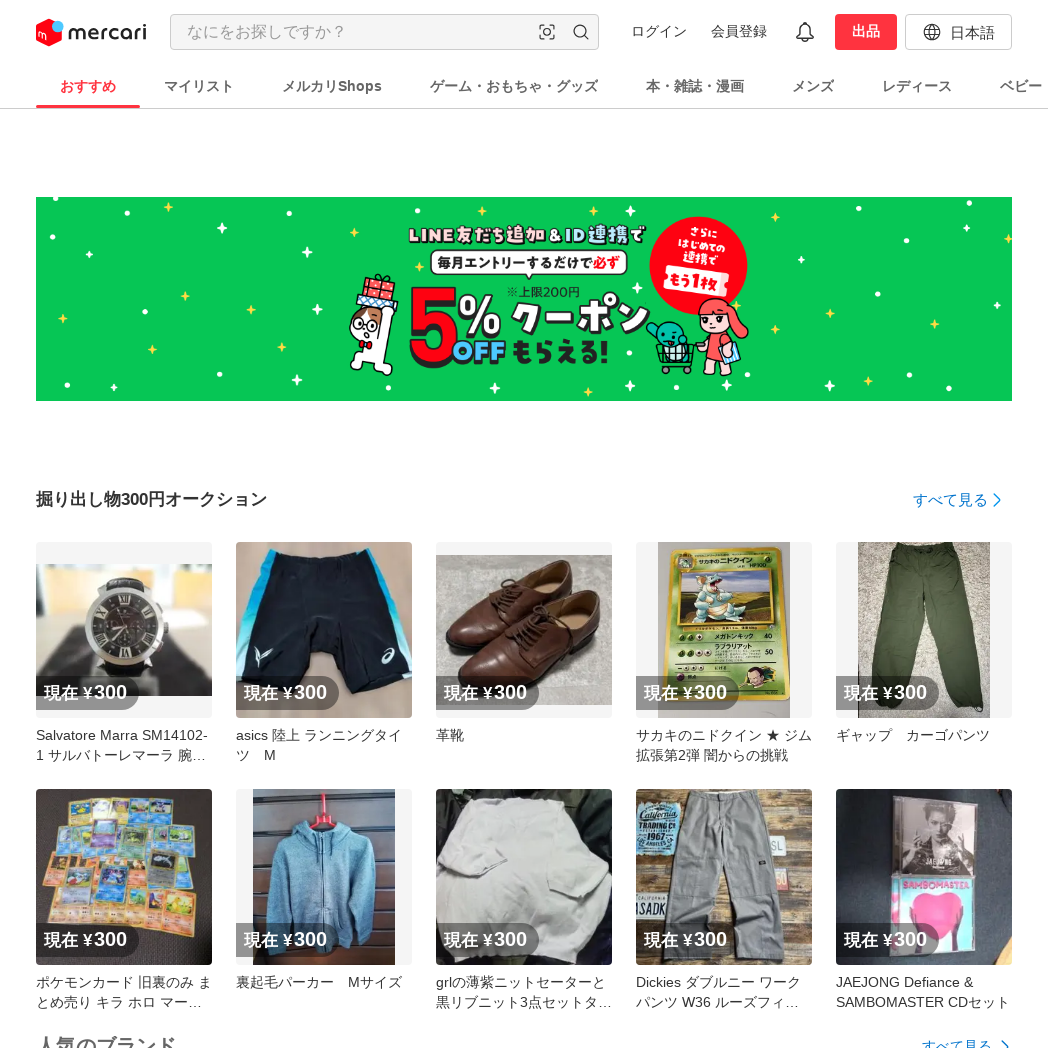

Entered search keyword '時計 tag heuer' in search field on input[aria-label="検索キーワードを入力"]
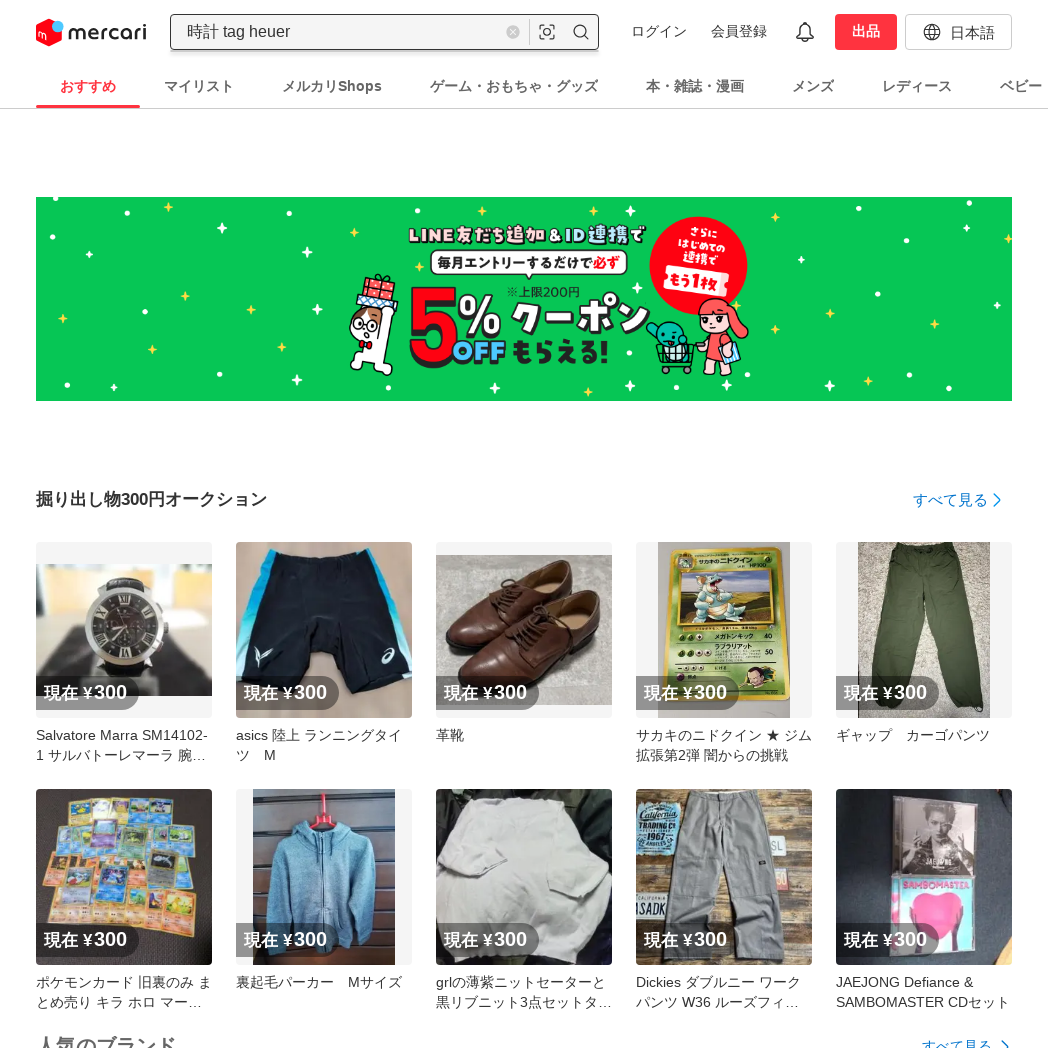

Pressed Enter to submit search on input[aria-label="検索キーワードを入力"]
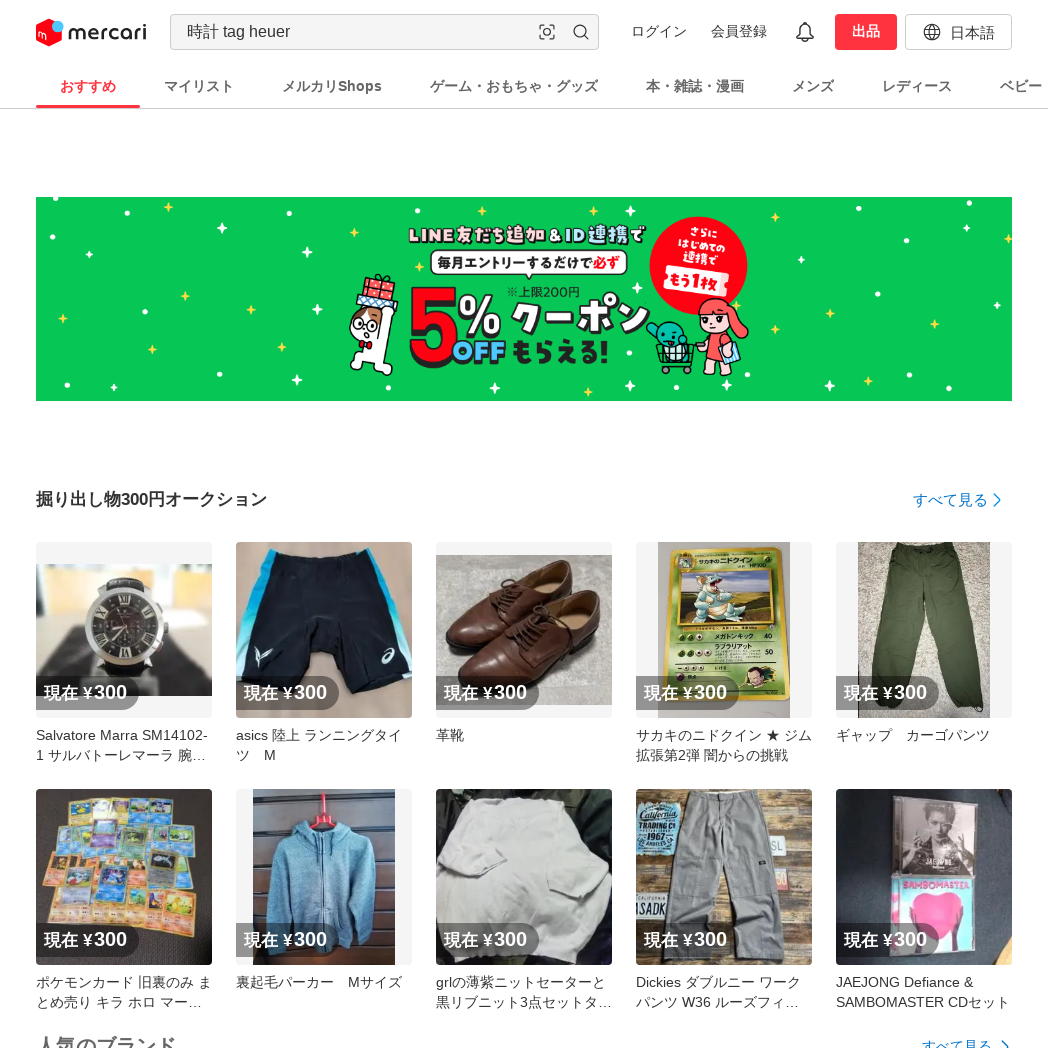

Search results loaded and sort dropdown appeared
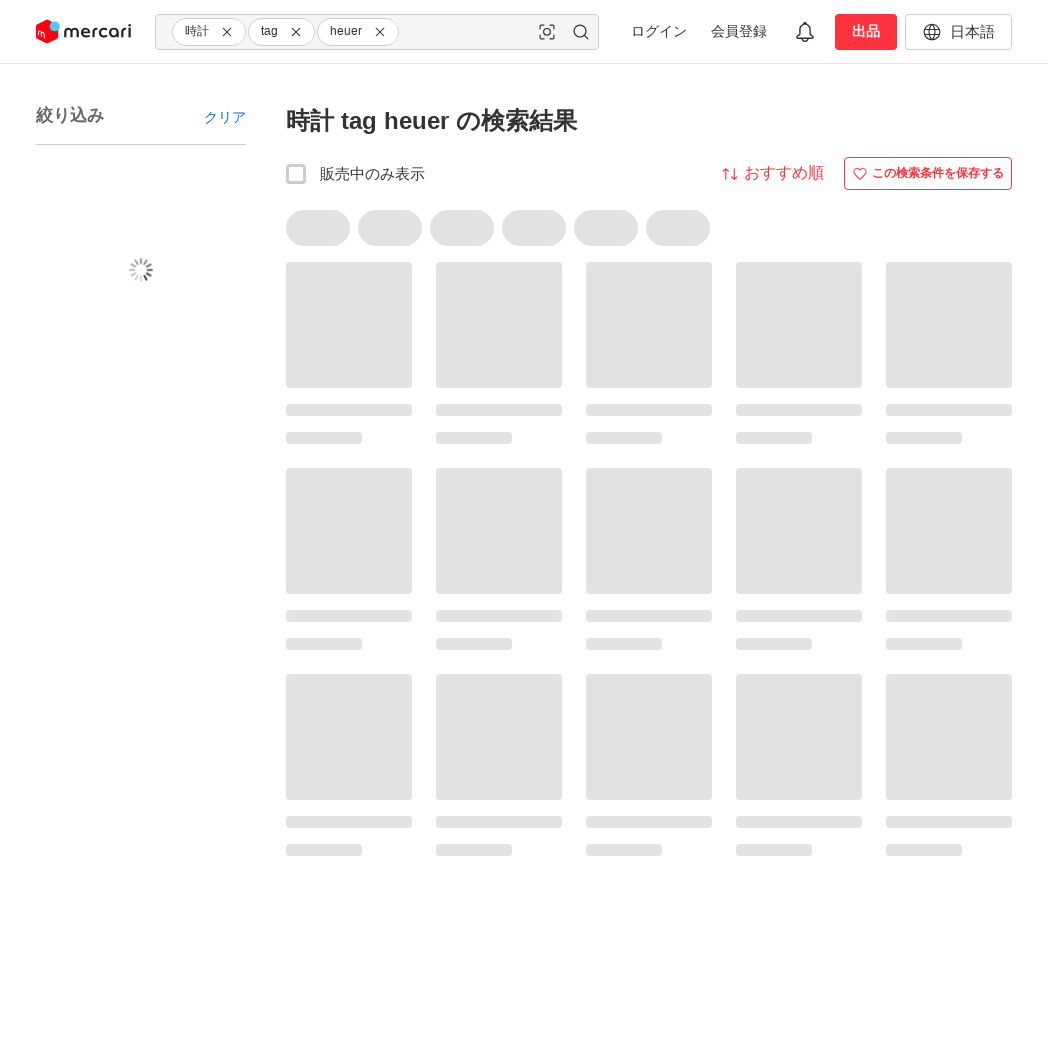

Changed sort order to newest first on select[name="sortOrder"]
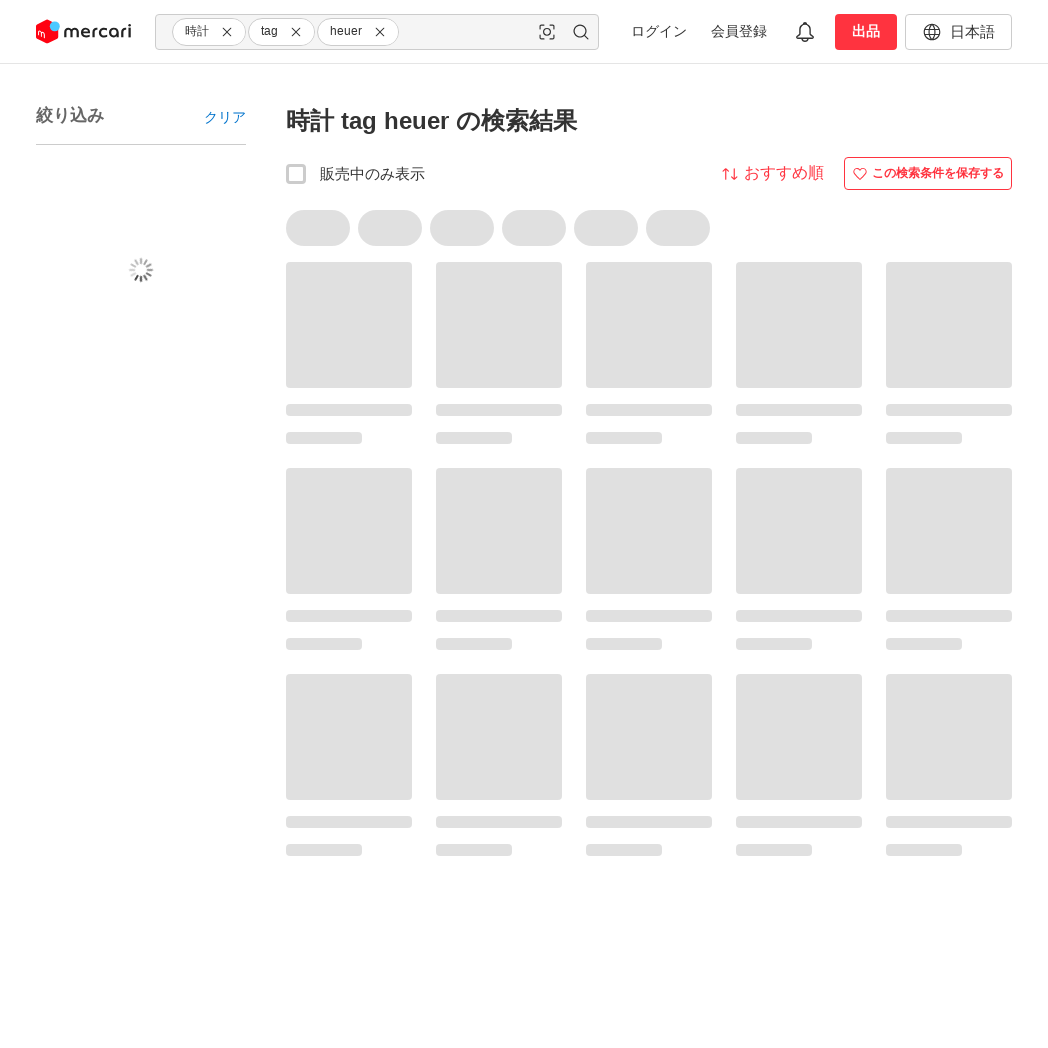

Results updated after sort order change
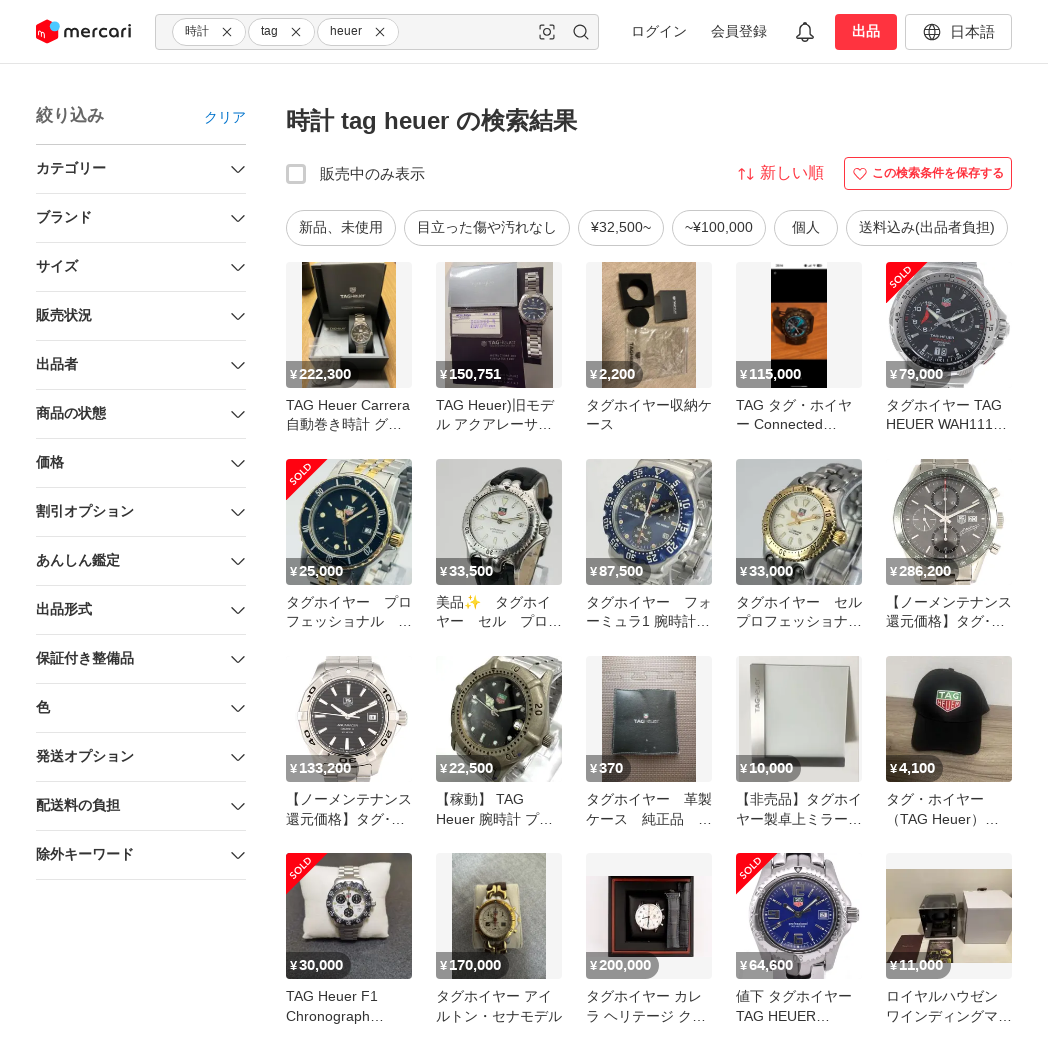

Scrolled to bottom of page to load more results
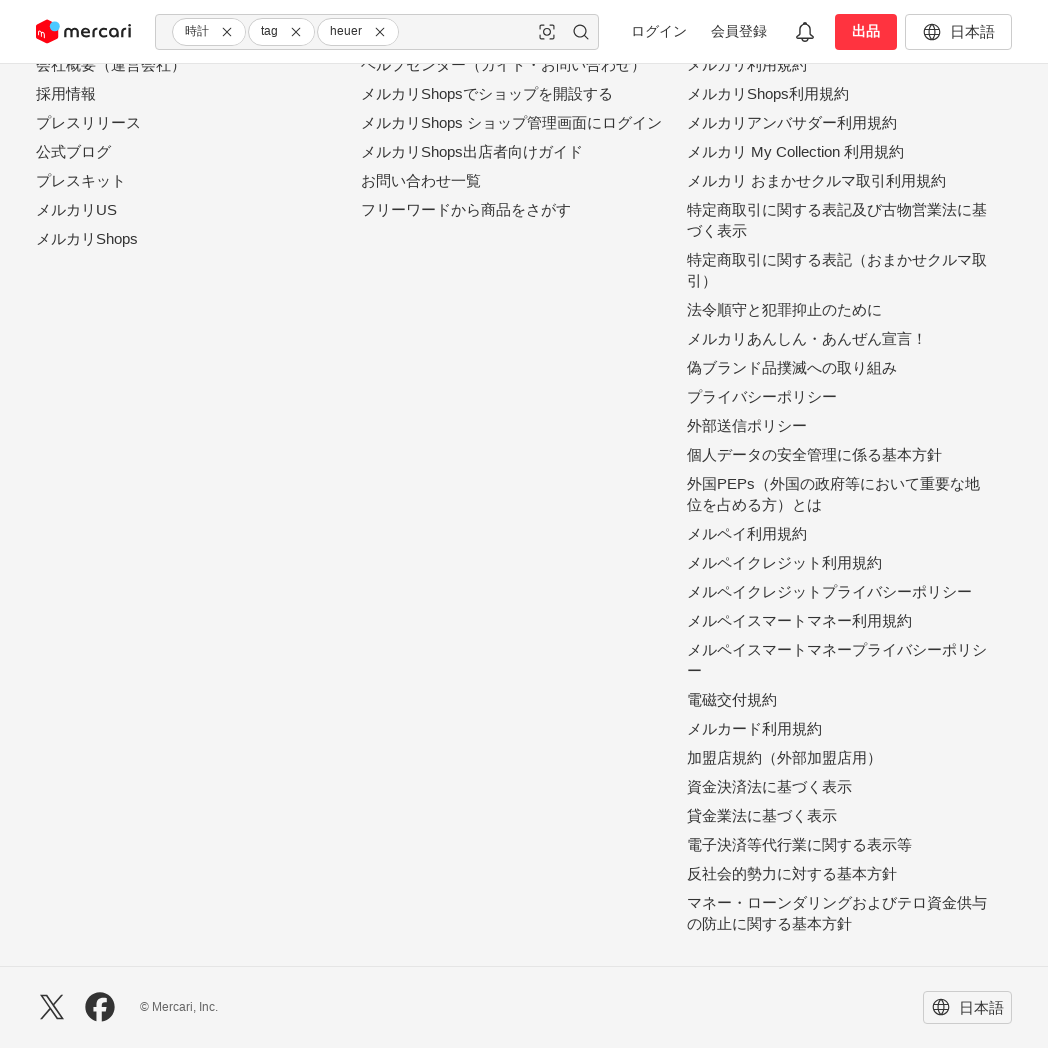

Item links are visible after scrolling
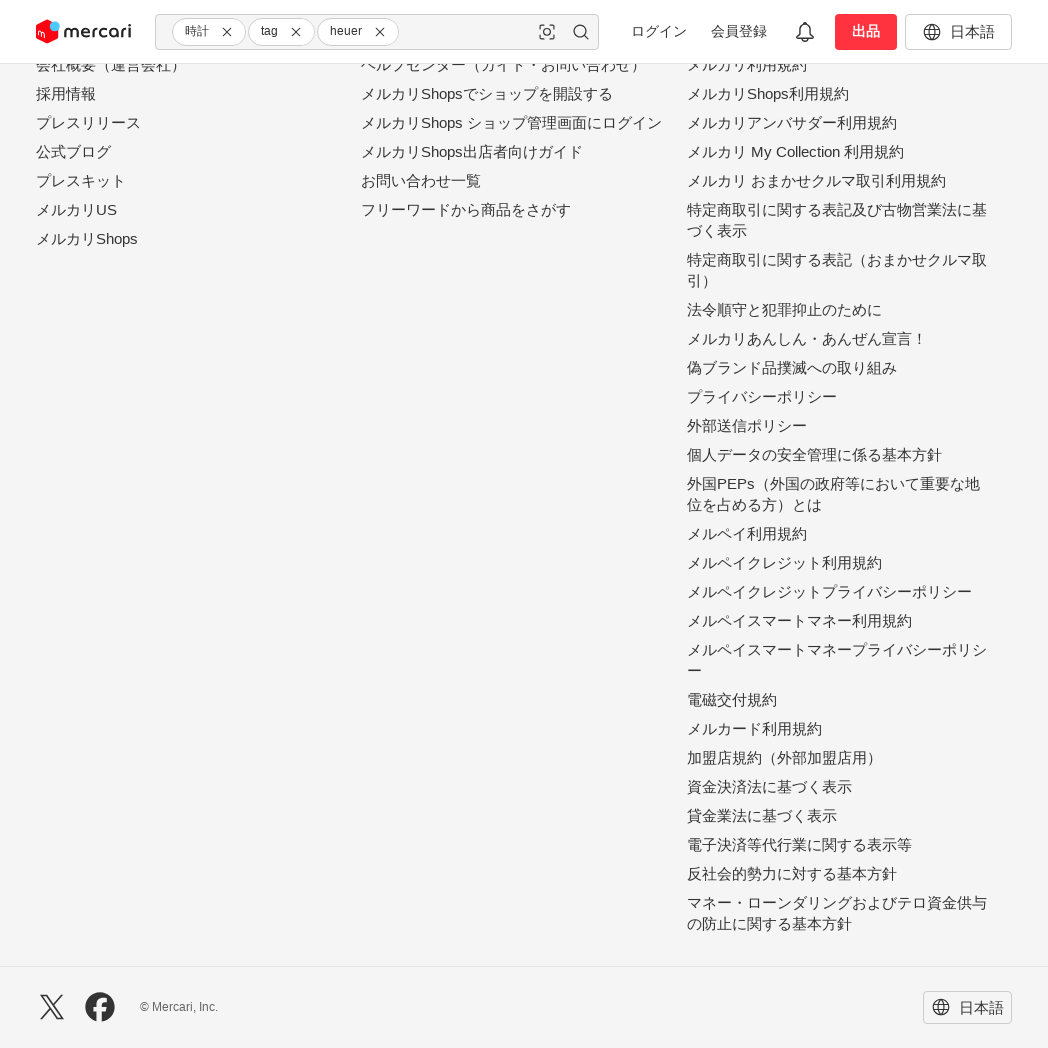

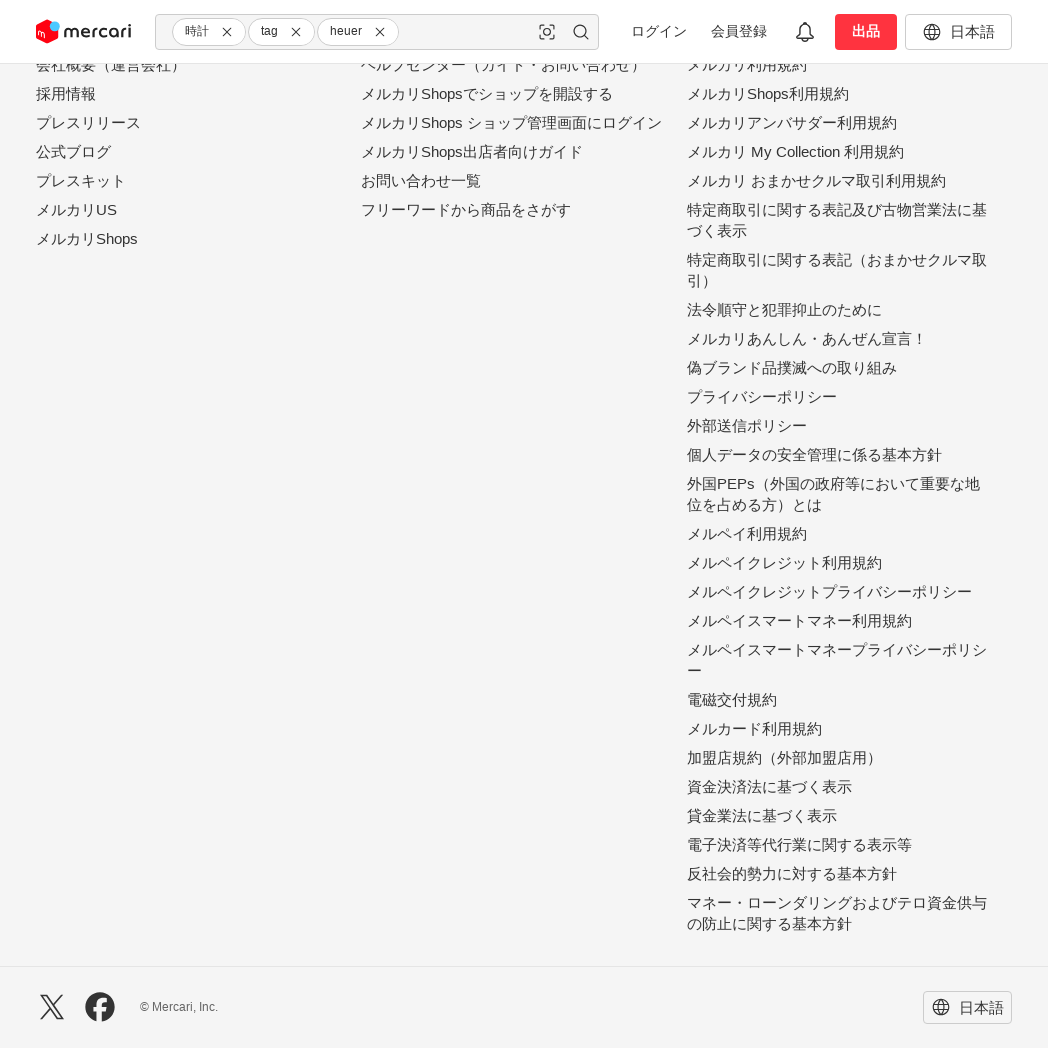